Tests clearing the complete state of all items by checking and unchecking the toggle all checkbox

Starting URL: https://demo.playwright.dev/todomvc

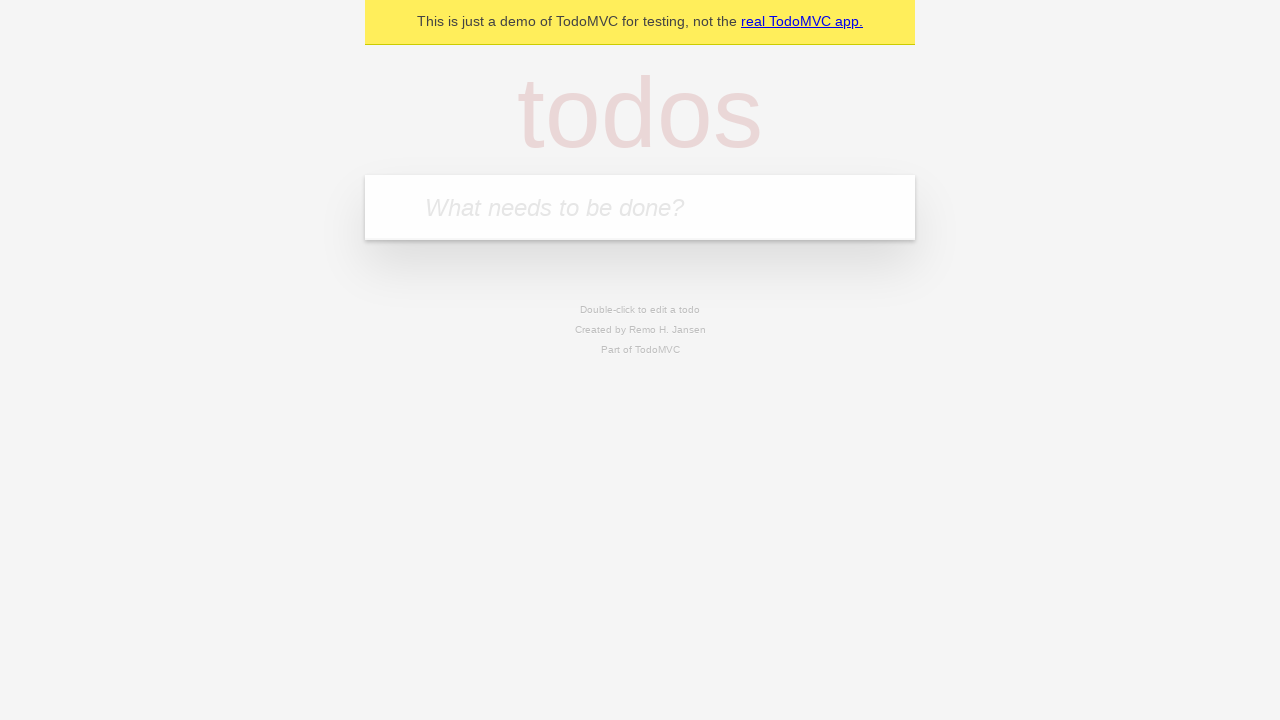

Filled todo input with 'buy some cheese' on internal:attr=[placeholder="What needs to be done?"i]
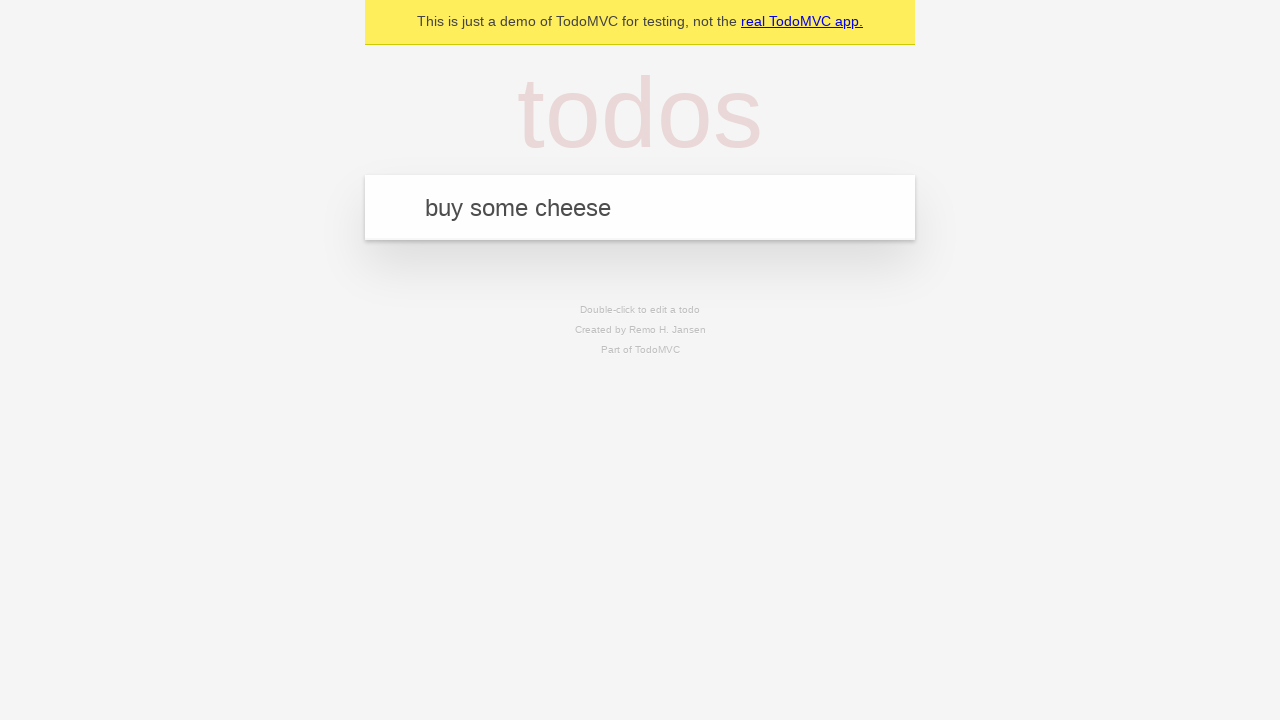

Pressed Enter to add first todo item on internal:attr=[placeholder="What needs to be done?"i]
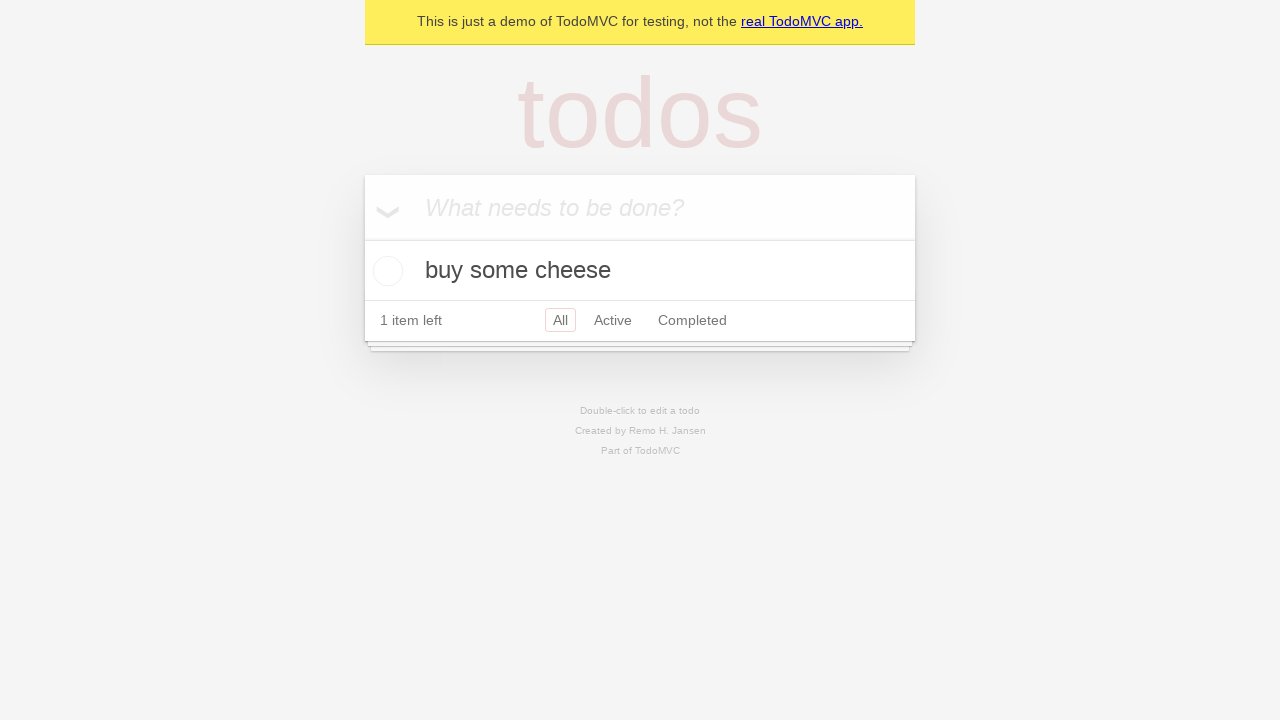

Filled todo input with 'feed the cat' on internal:attr=[placeholder="What needs to be done?"i]
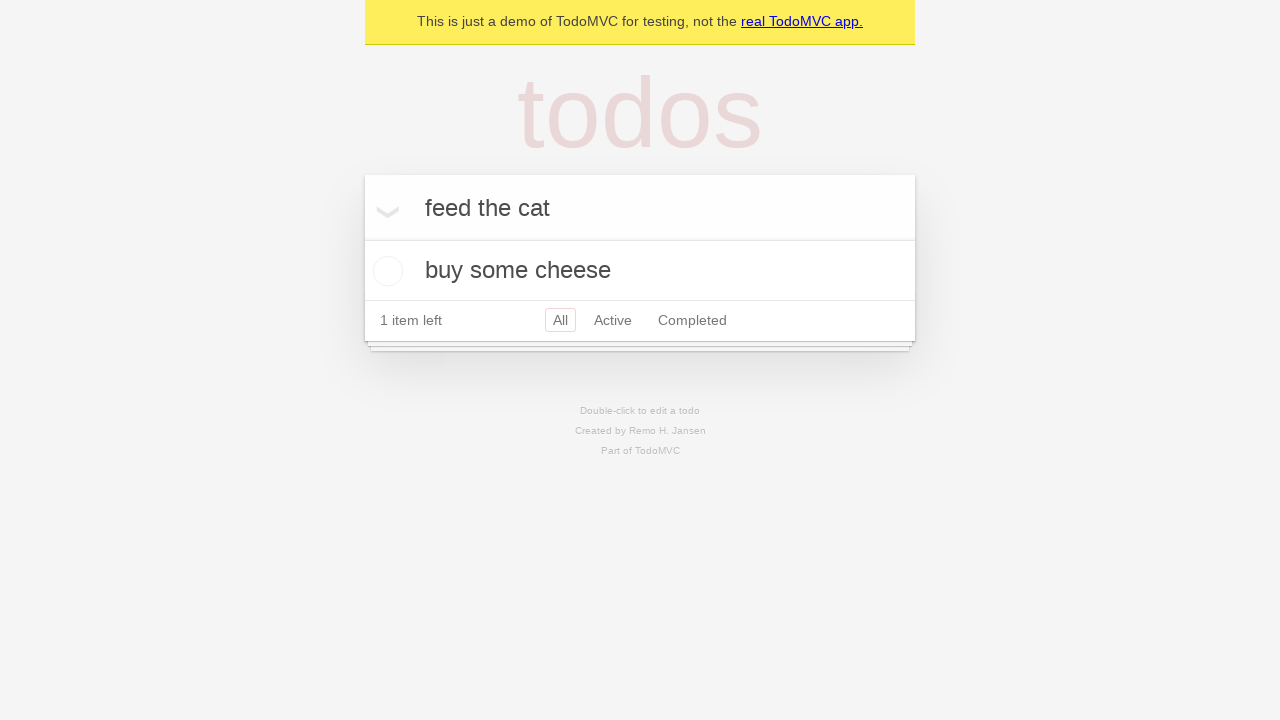

Pressed Enter to add second todo item on internal:attr=[placeholder="What needs to be done?"i]
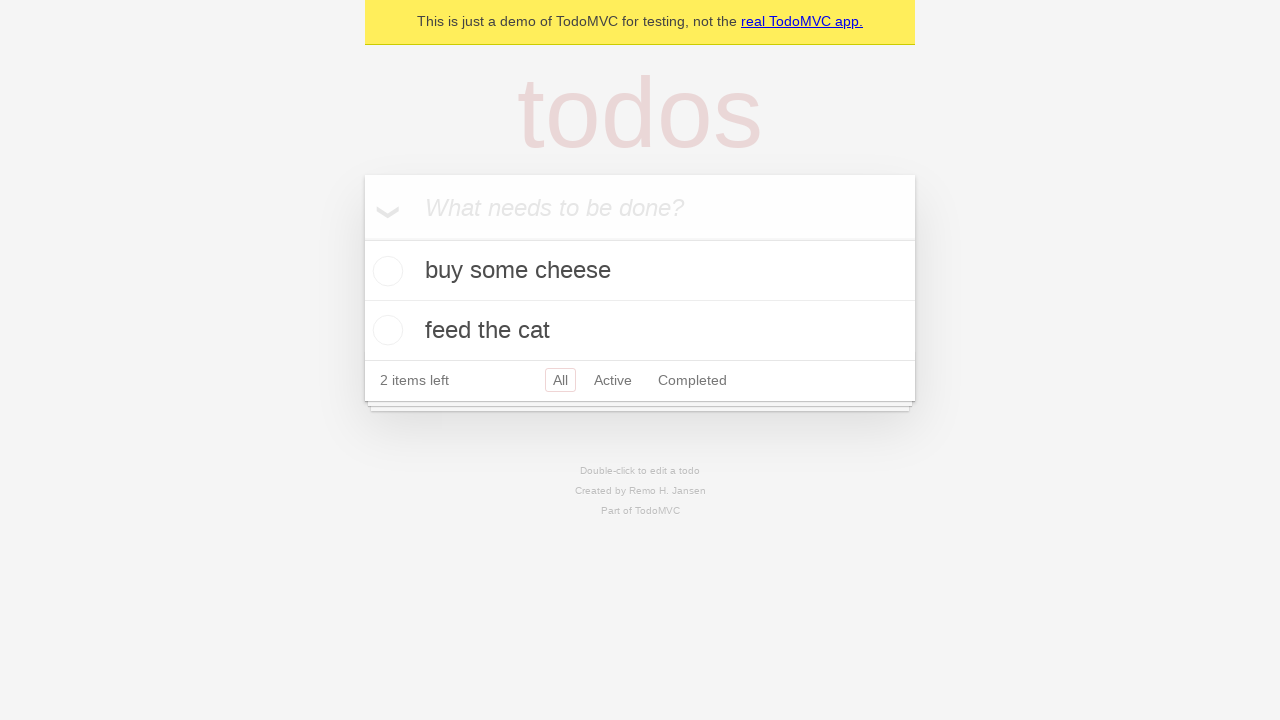

Filled todo input with 'book a doctors appointment' on internal:attr=[placeholder="What needs to be done?"i]
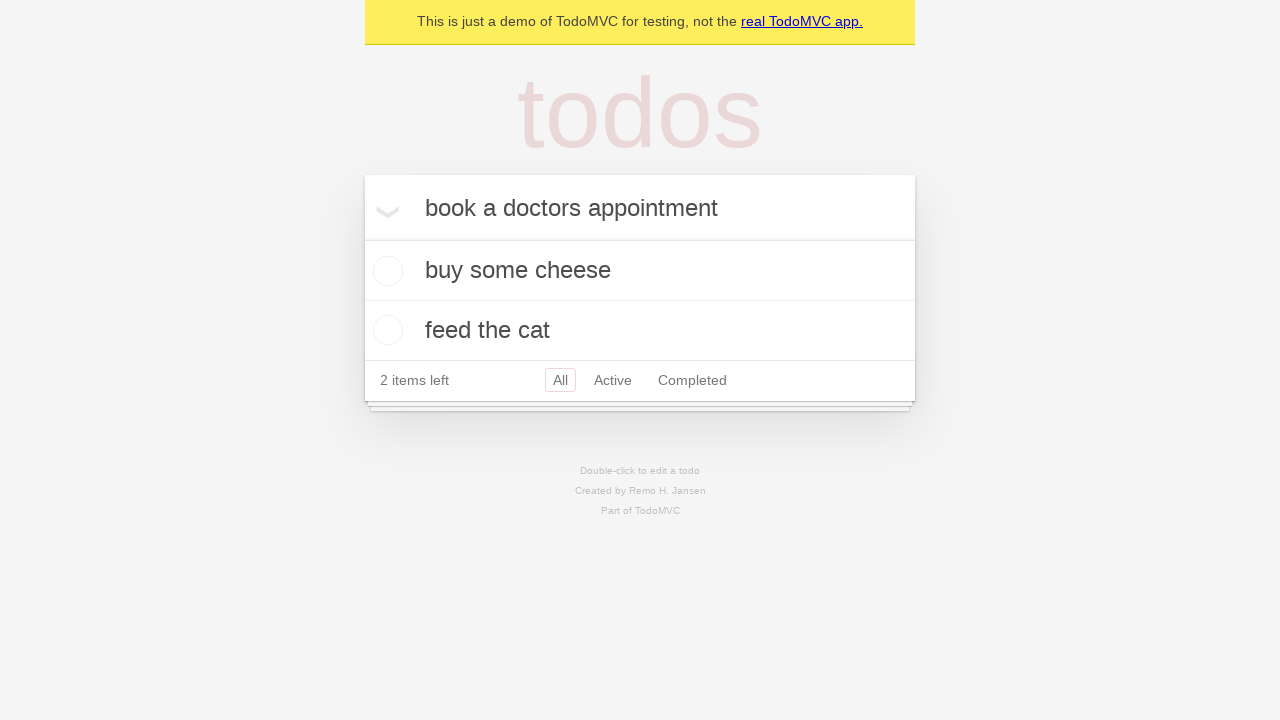

Pressed Enter to add third todo item on internal:attr=[placeholder="What needs to be done?"i]
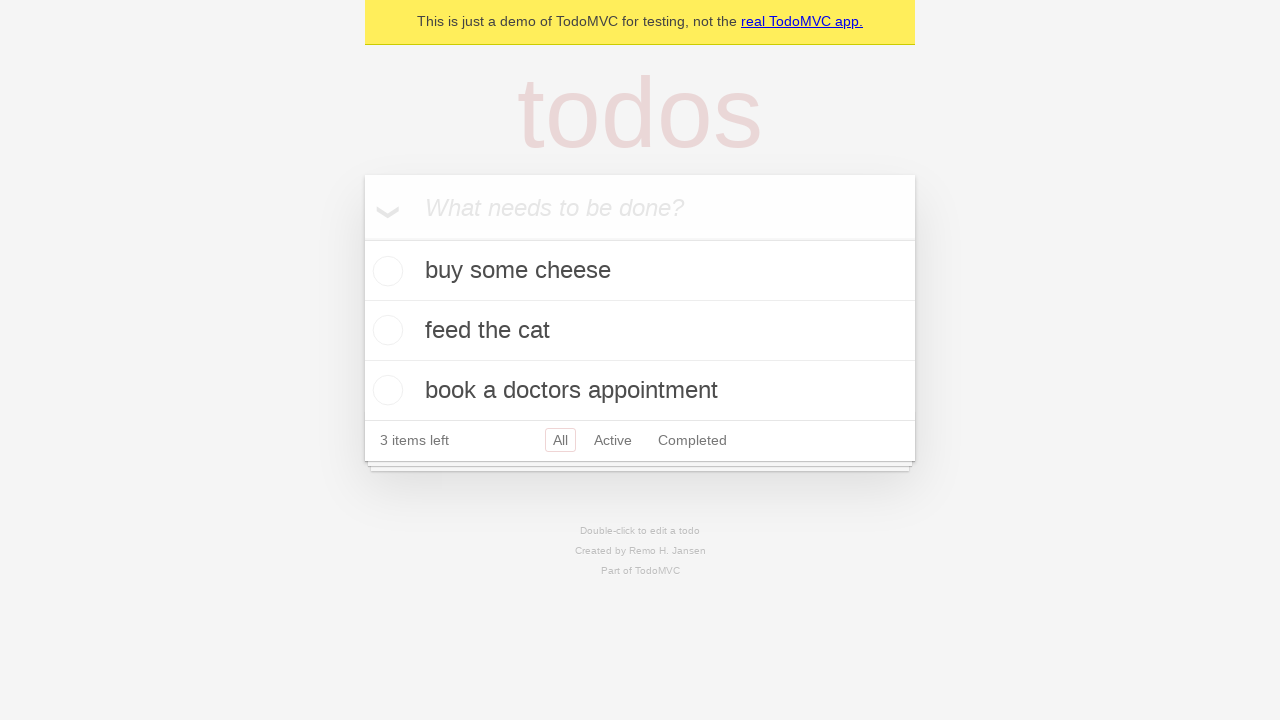

Checked the 'Mark all as complete' toggle to complete all items at (362, 238) on internal:label="Mark all as complete"i
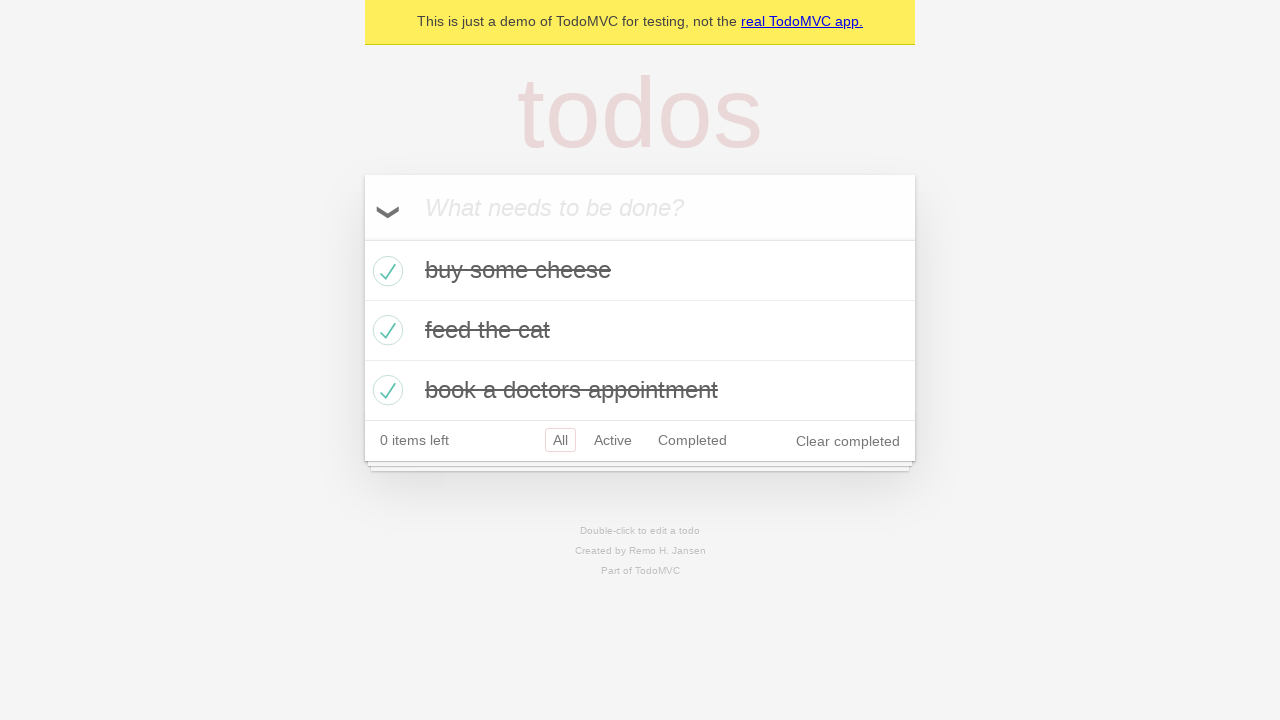

Unchecked the 'Mark all as complete' toggle to clear completion state of all items at (362, 238) on internal:label="Mark all as complete"i
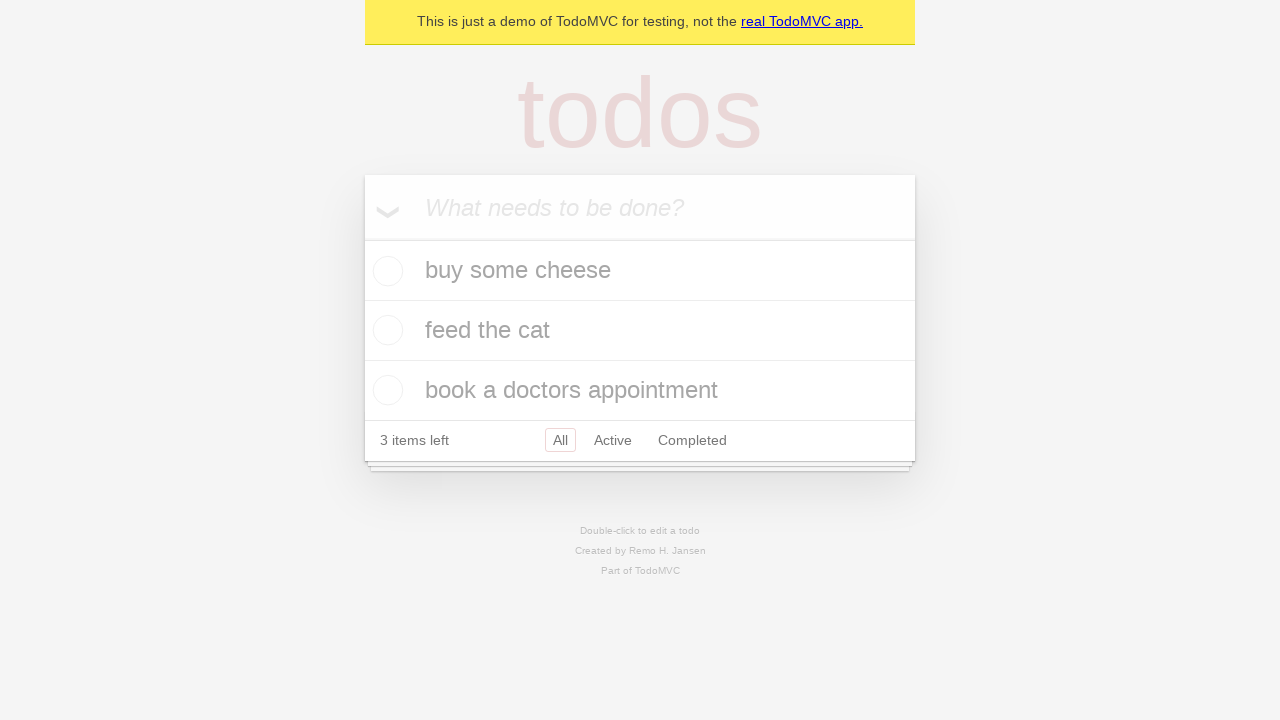

Waited for todo items to be rendered after clearing complete state
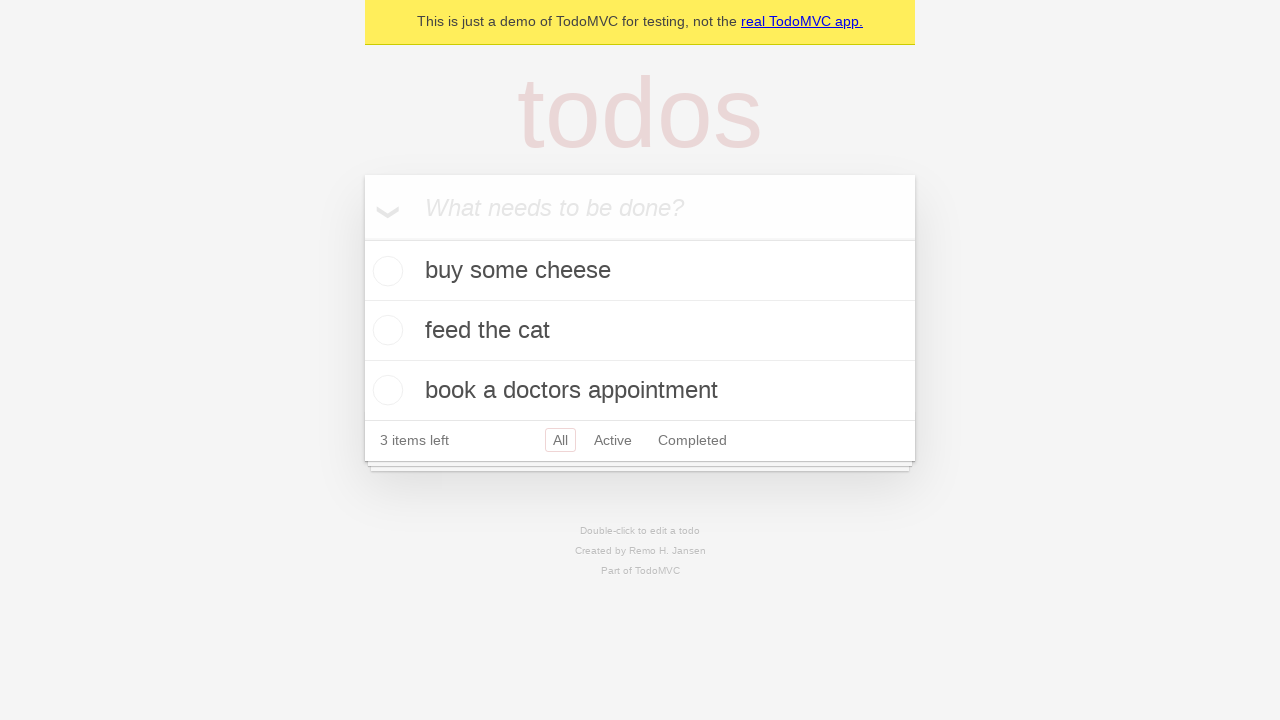

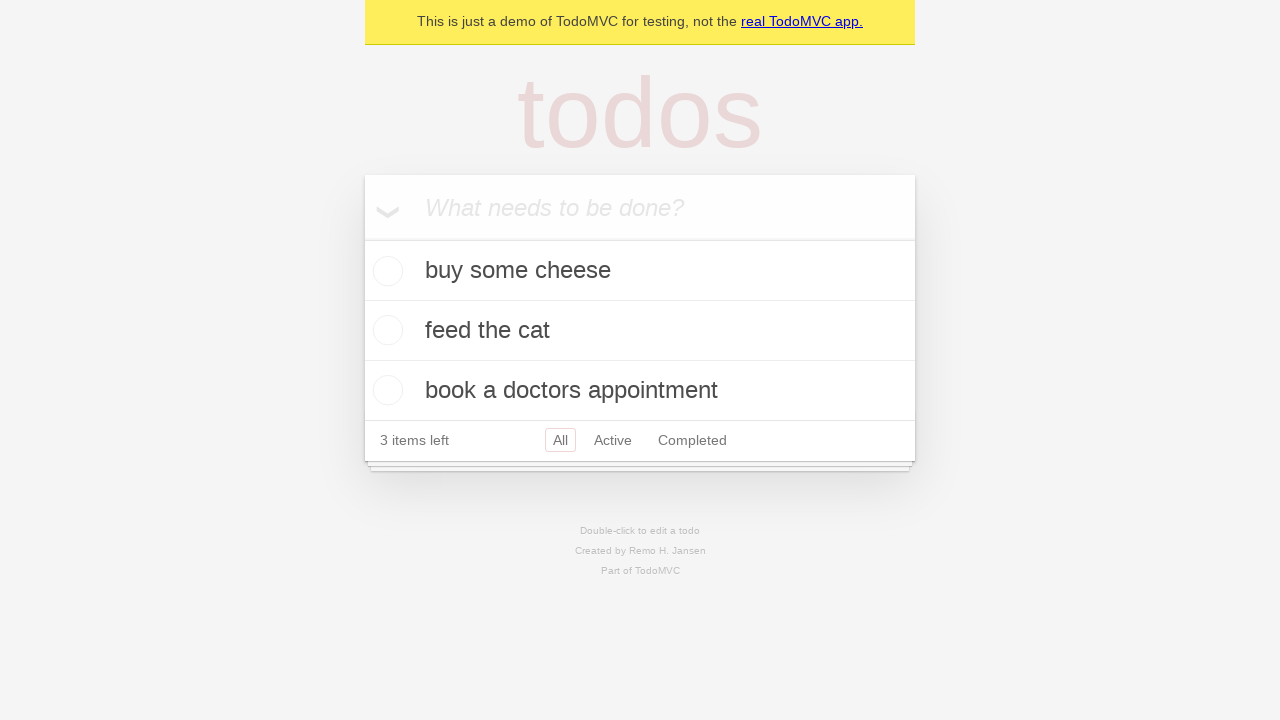